Tests menu navigation functionality by hovering over nested menu items and clicking on a sub-sub menu item

Starting URL: https://demoqa.com/menu/

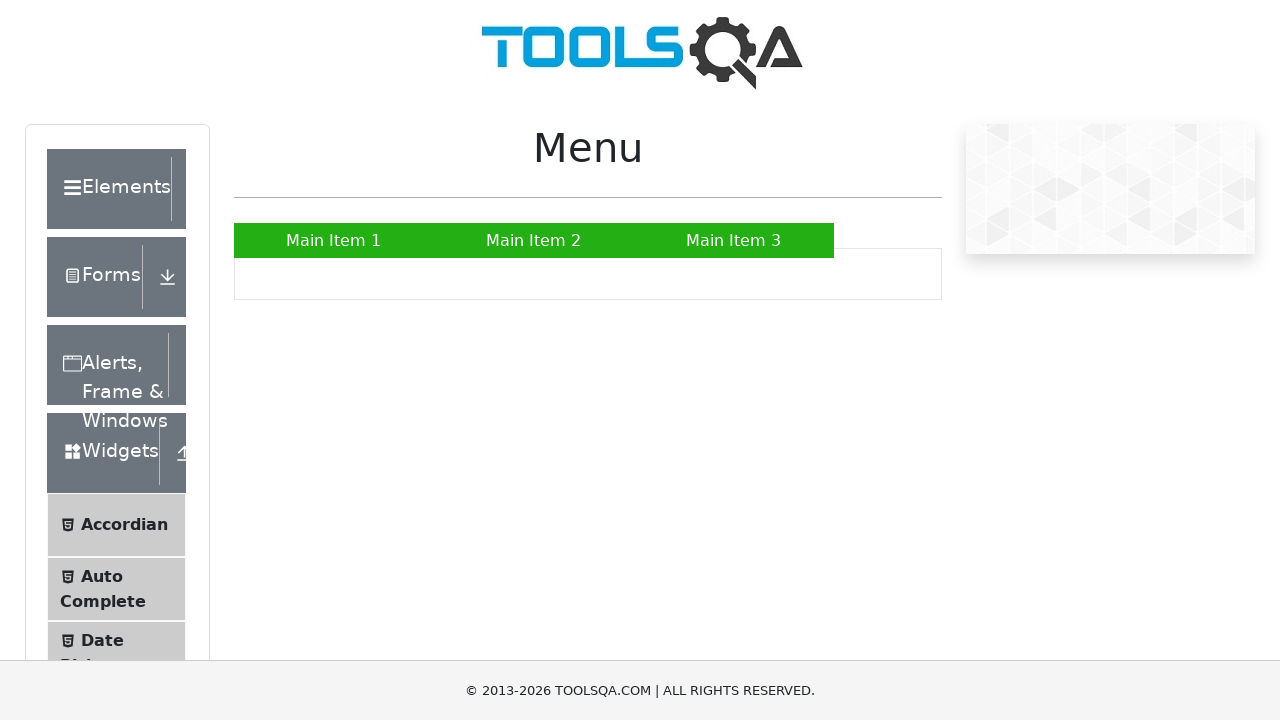

Hovered over Main Item 2 menu to reveal submenu at (534, 240) on xpath=//a[contains(text(),'Main Item 2')]
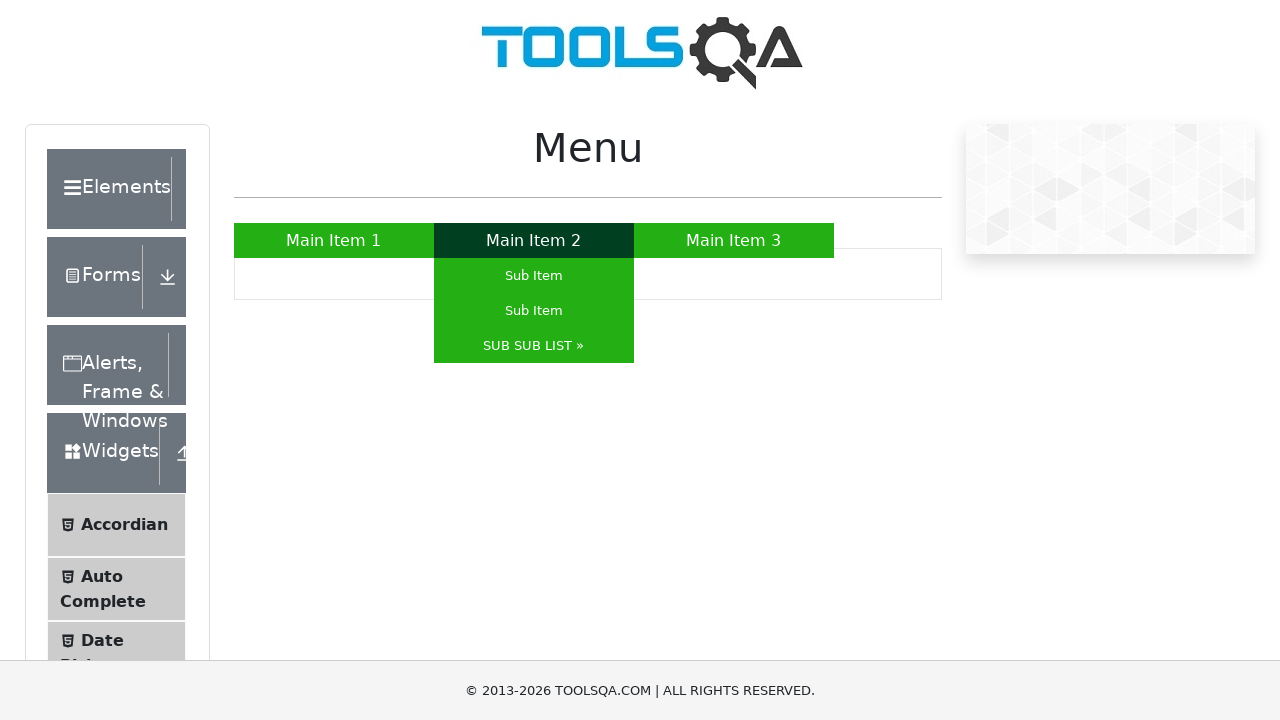

Hovered over SUB SUB LIST menu item to reveal nested submenu at (534, 346) on xpath=//a[contains(text(),'SUB SUB LIST »')]
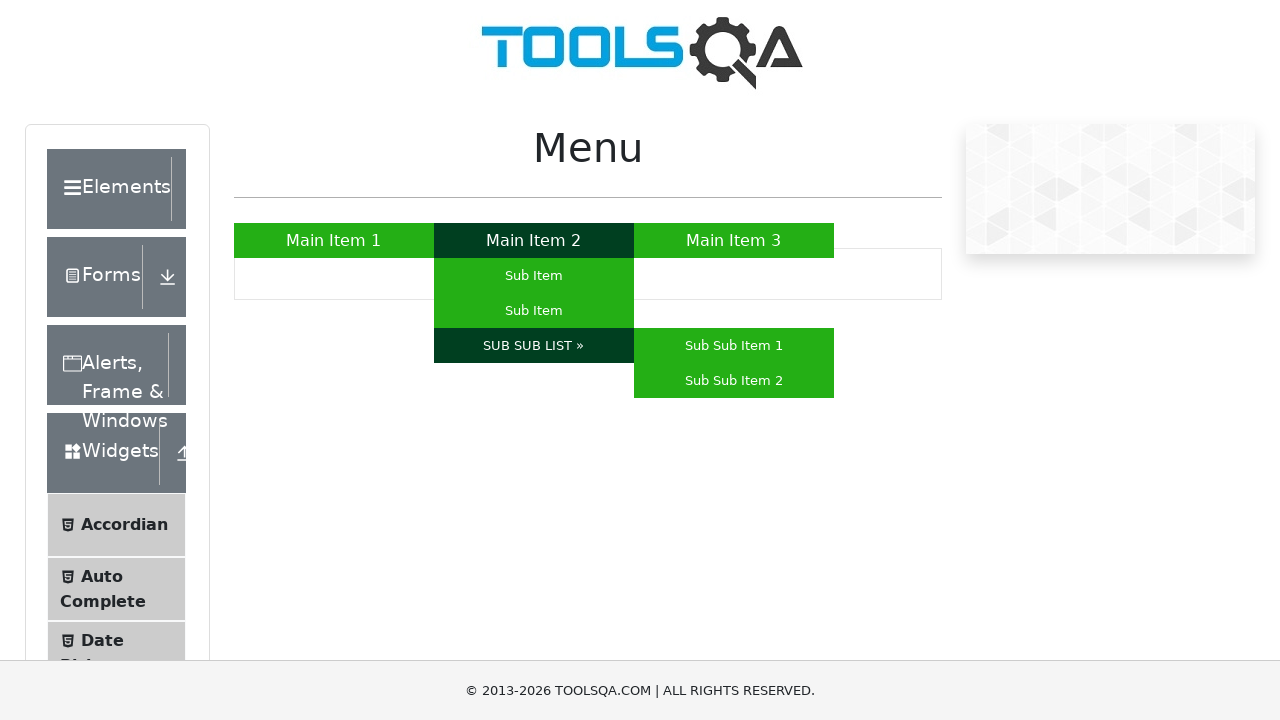

Clicked on Sub Sub Item 1 from nested menu at (734, 346) on xpath=//a[contains(text(),'Sub Sub Item 1')]
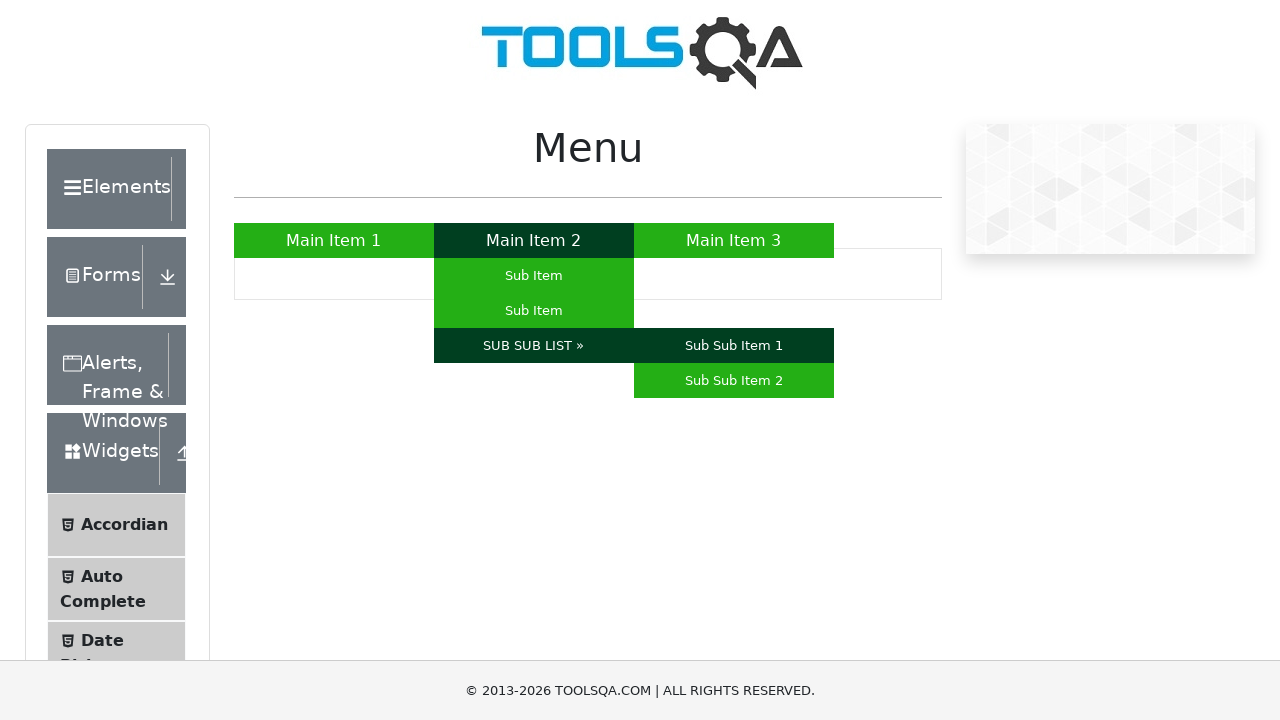

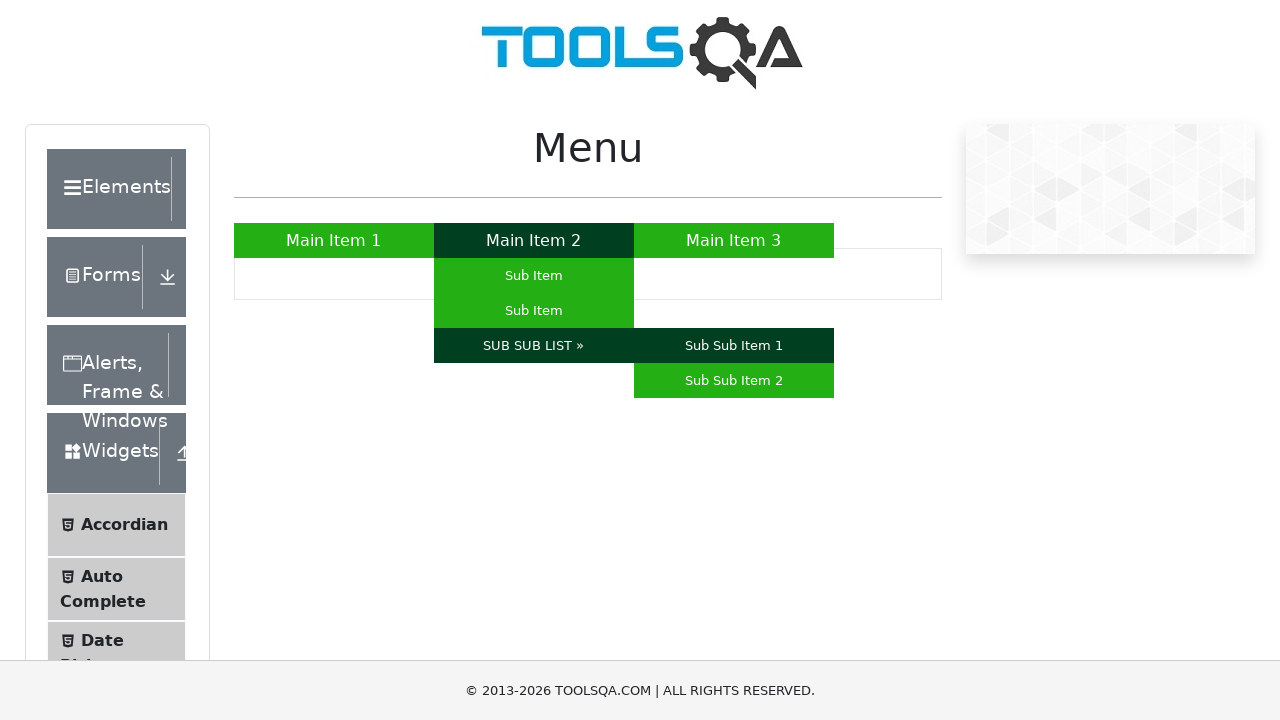